Tests JavaScript alert functionality by clicking on the "Alert with OK" tab, triggering a simple alert, and accepting it.

Starting URL: https://demo.automationtesting.in/Alerts.html

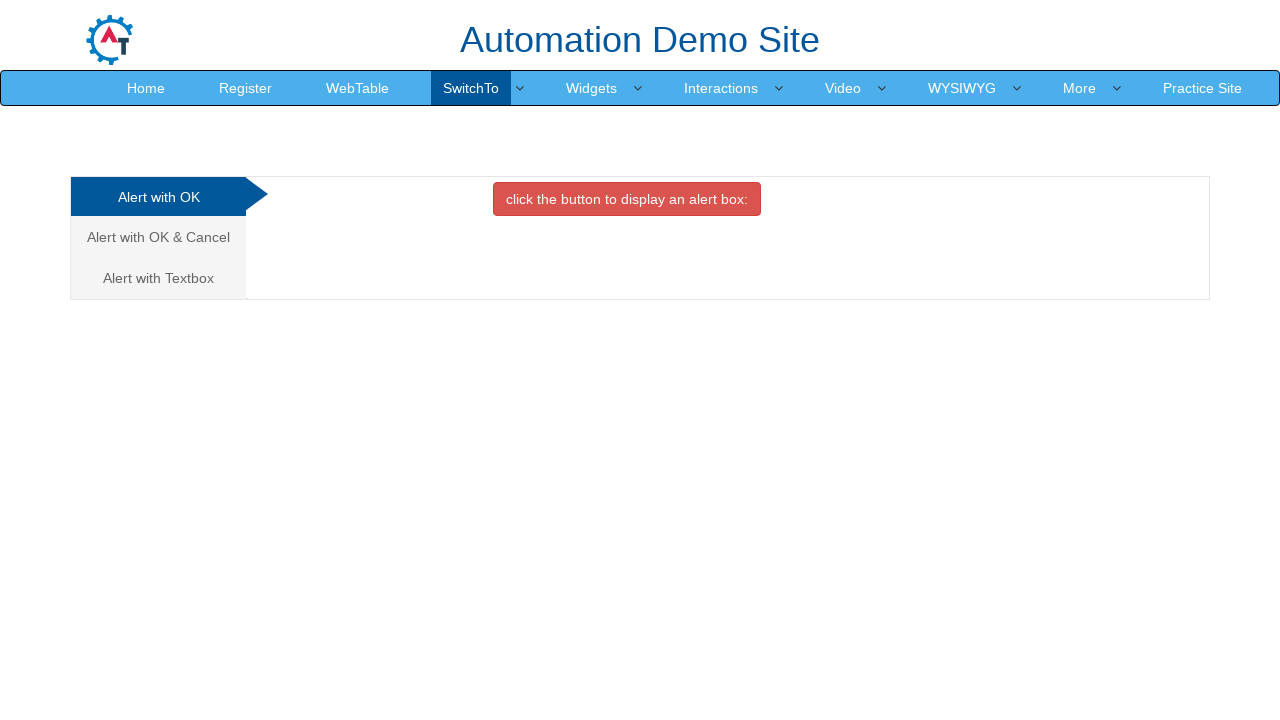

Clicked on 'Alert with OK' tab at (158, 197) on xpath=//a[text()='Alert with OK ']
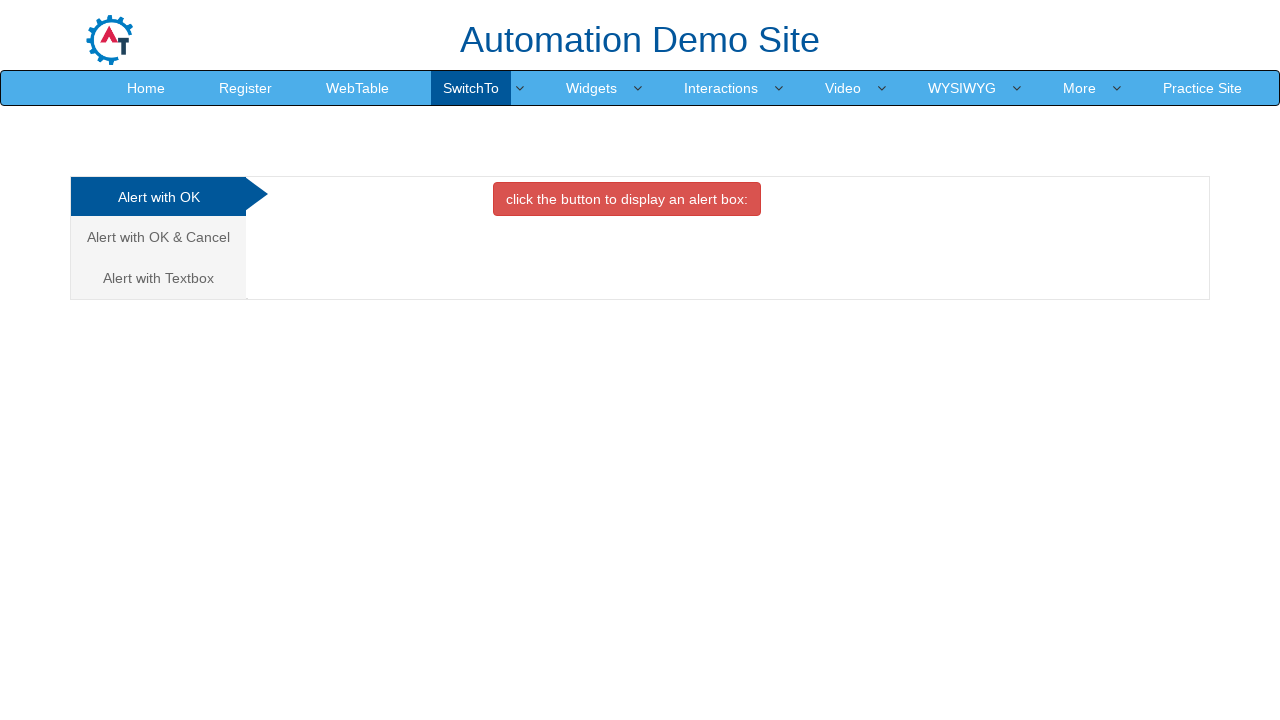

Set up dialog handler to accept alerts
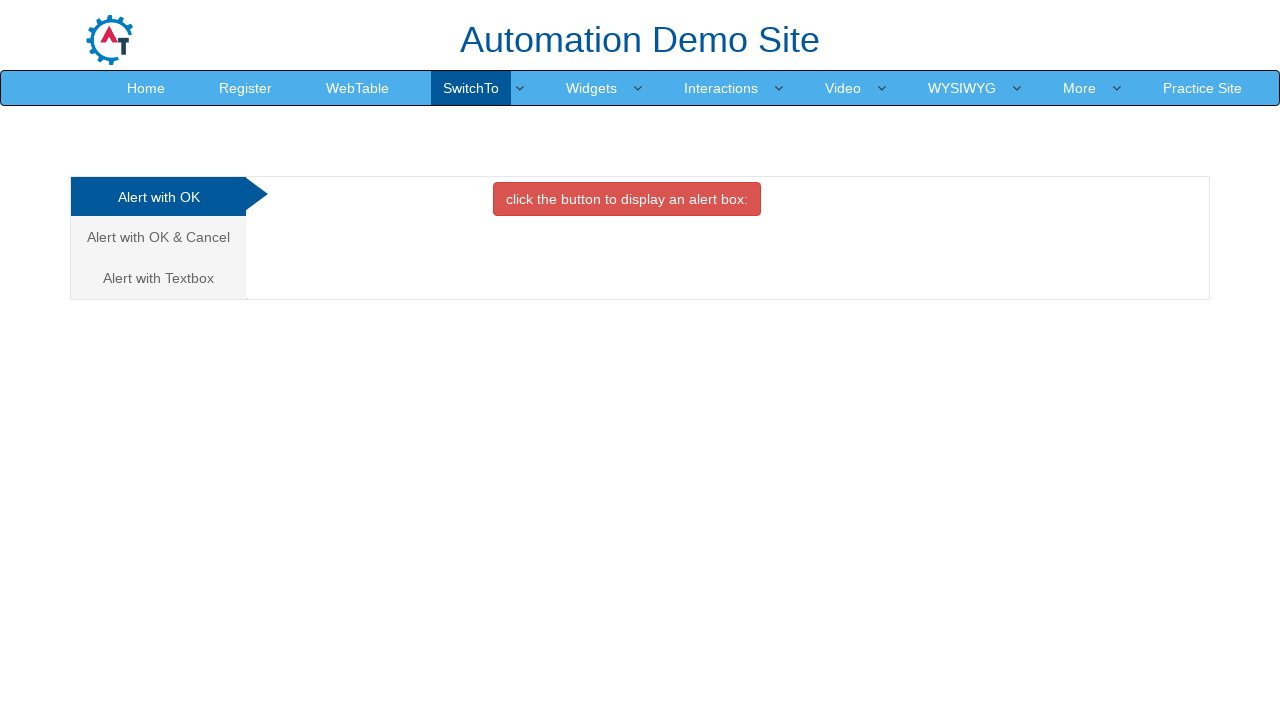

Clicked button to trigger the alert at (627, 199) on xpath=//button[@class='btn btn-danger']
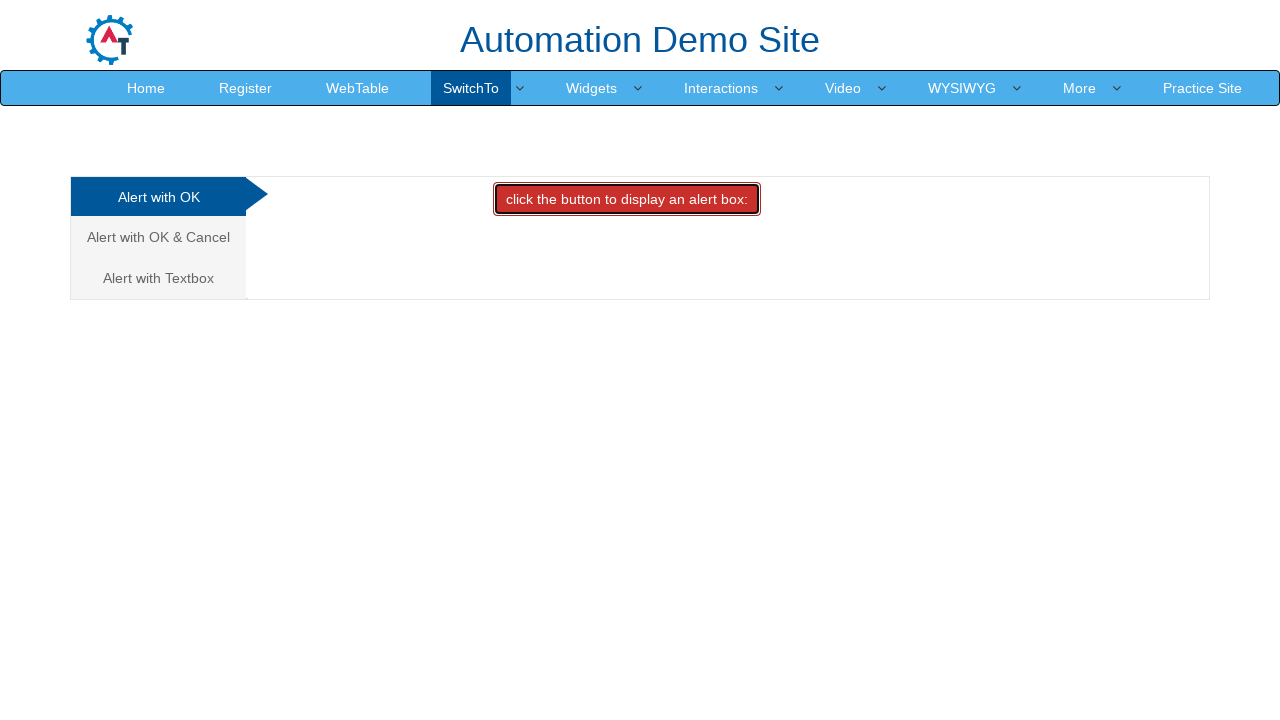

Waited for alert interaction to complete
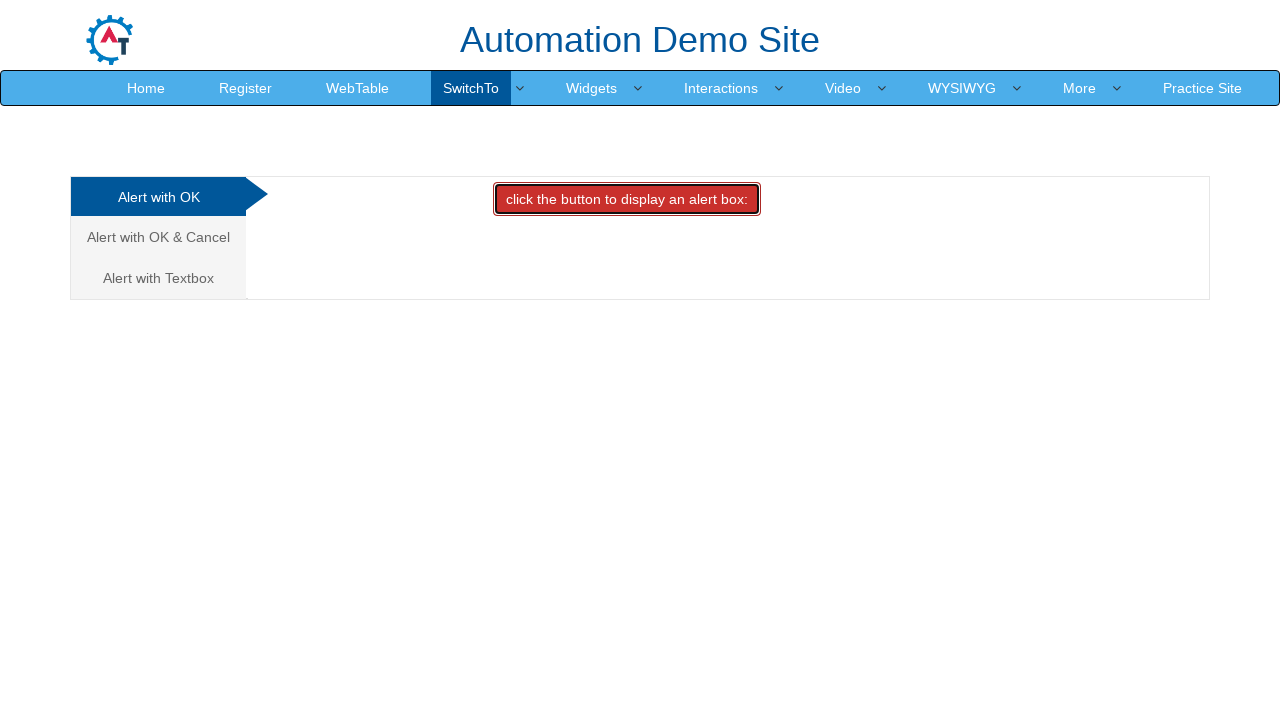

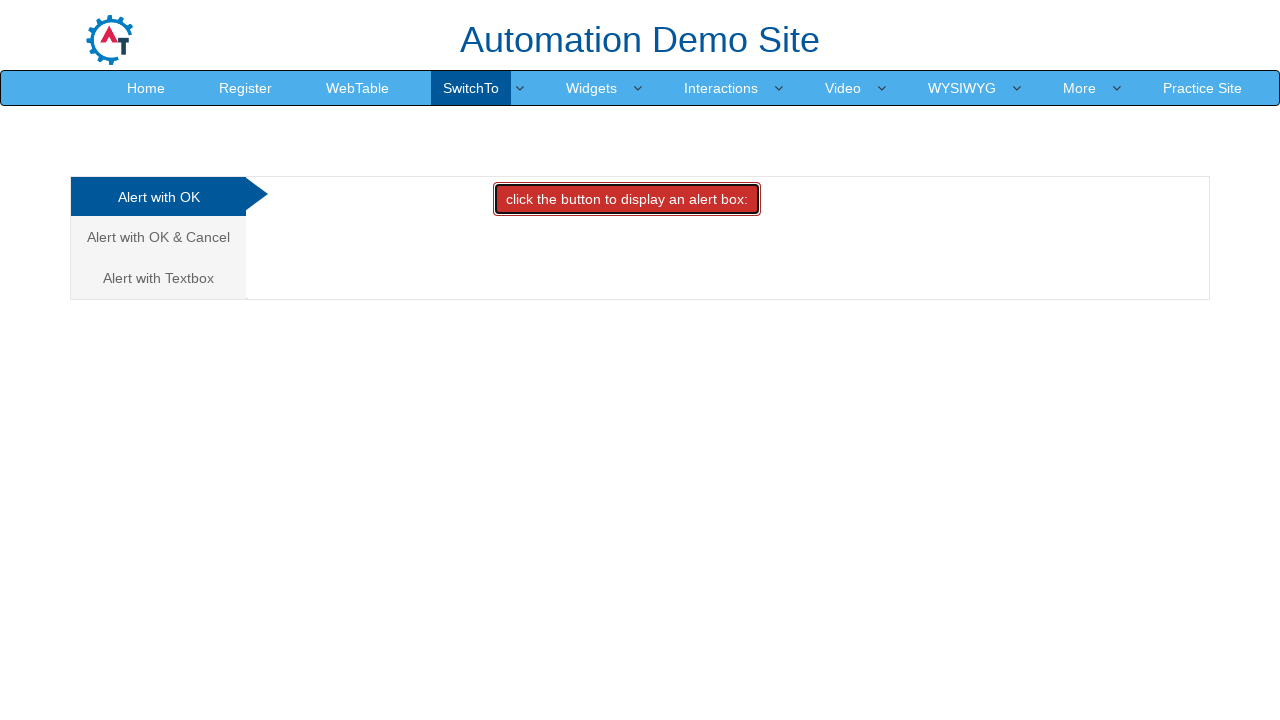